Tests keyboard input events by pressing a key, then performing a Ctrl+A (select all) and Ctrl+C (copy) keyboard shortcut sequence

Starting URL: https://www.training-support.net/selenium/input-events

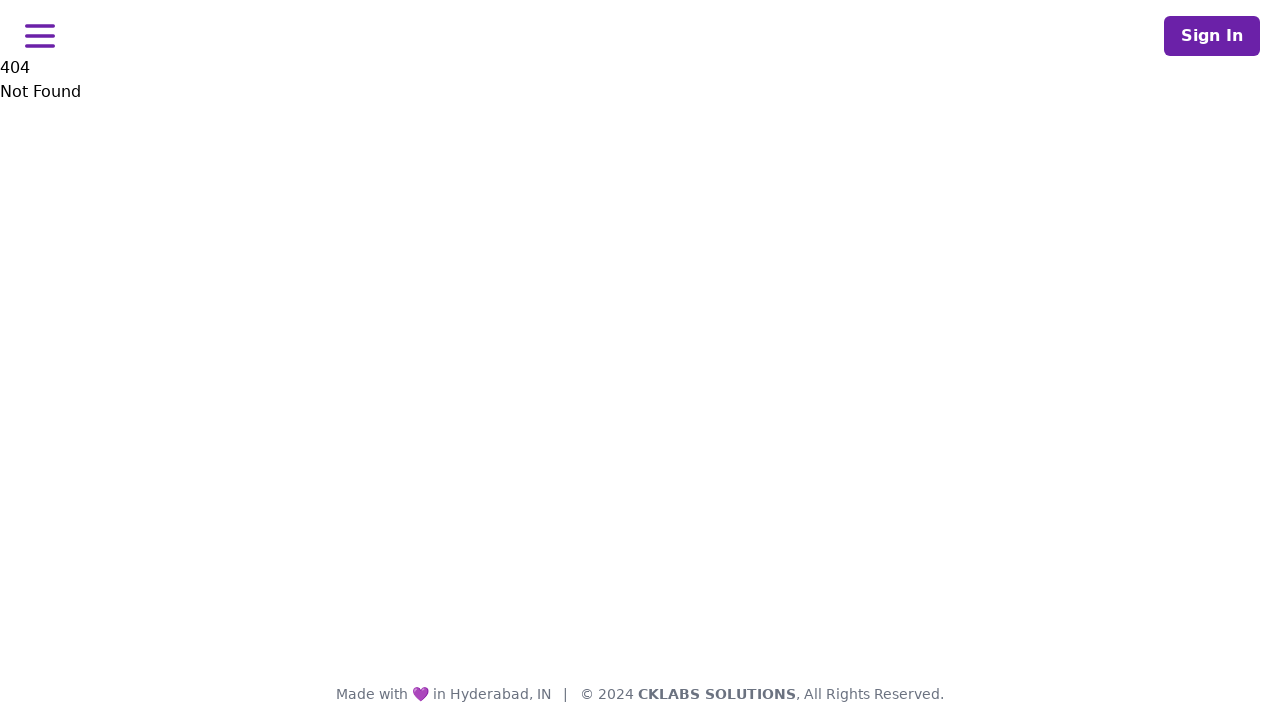

Pressed key 'A' as first name initial
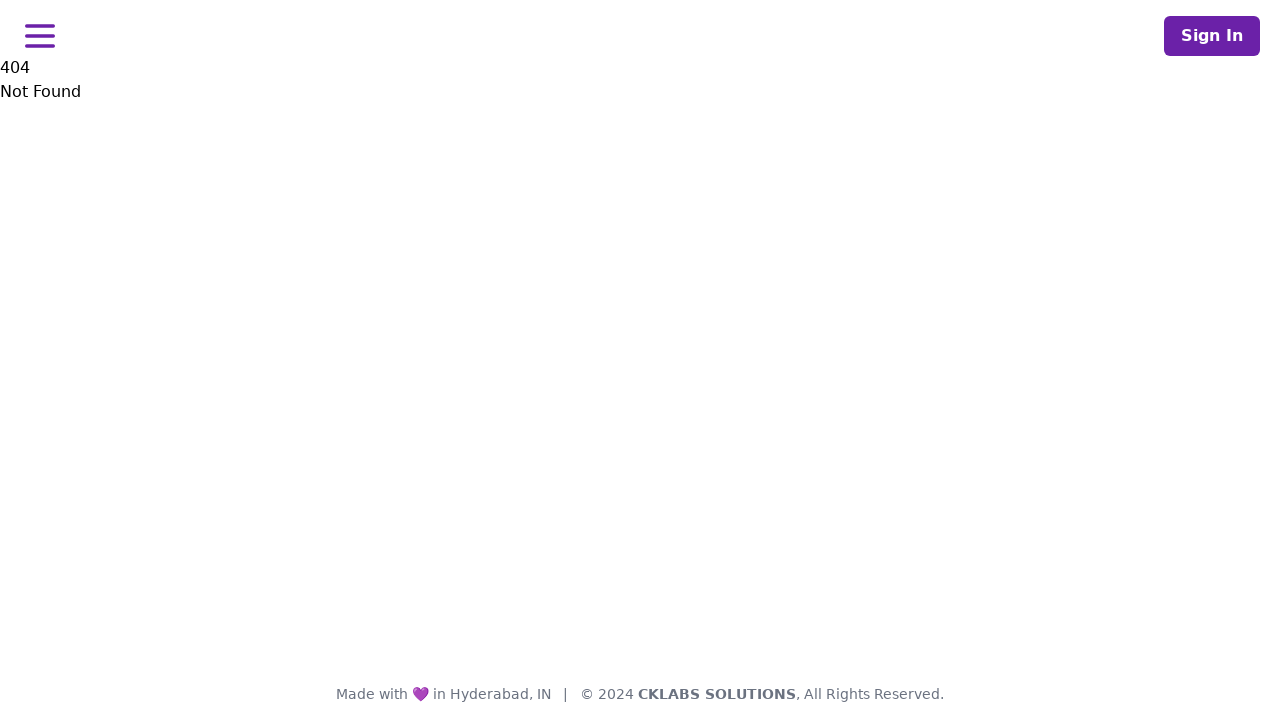

Performed Ctrl+A keyboard shortcut to select all text
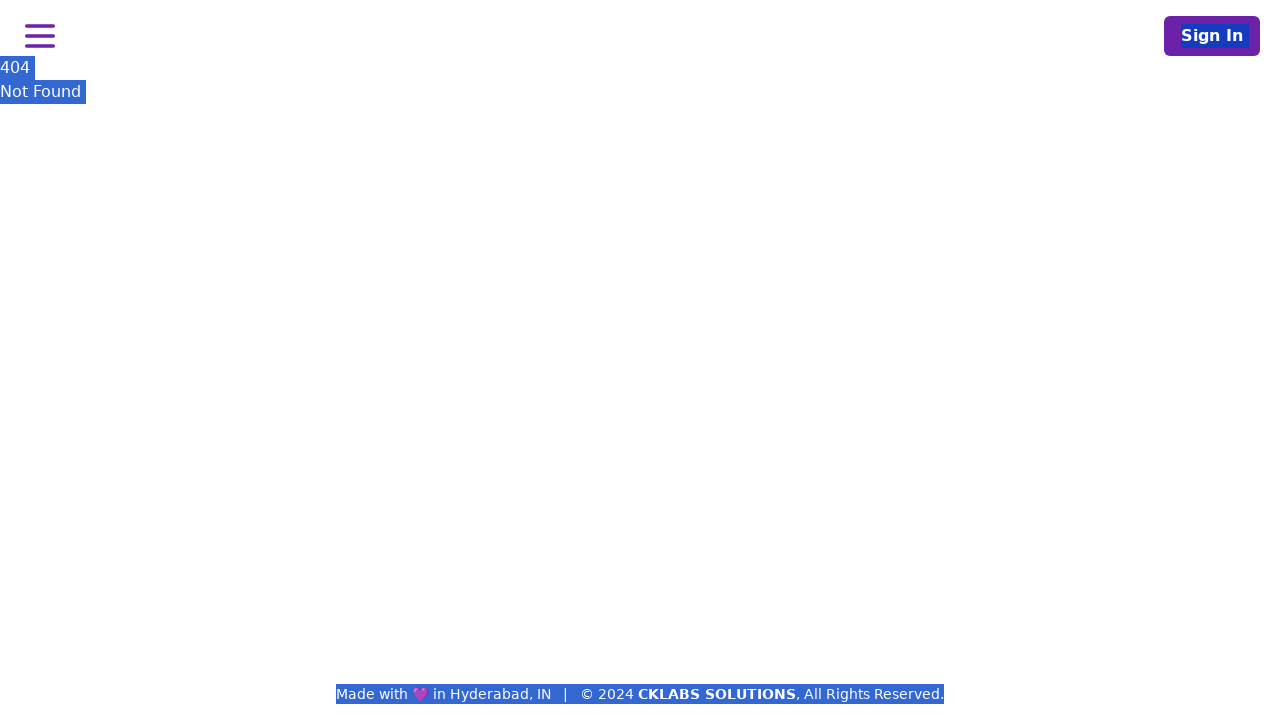

Performed Ctrl+C keyboard shortcut to copy selected text
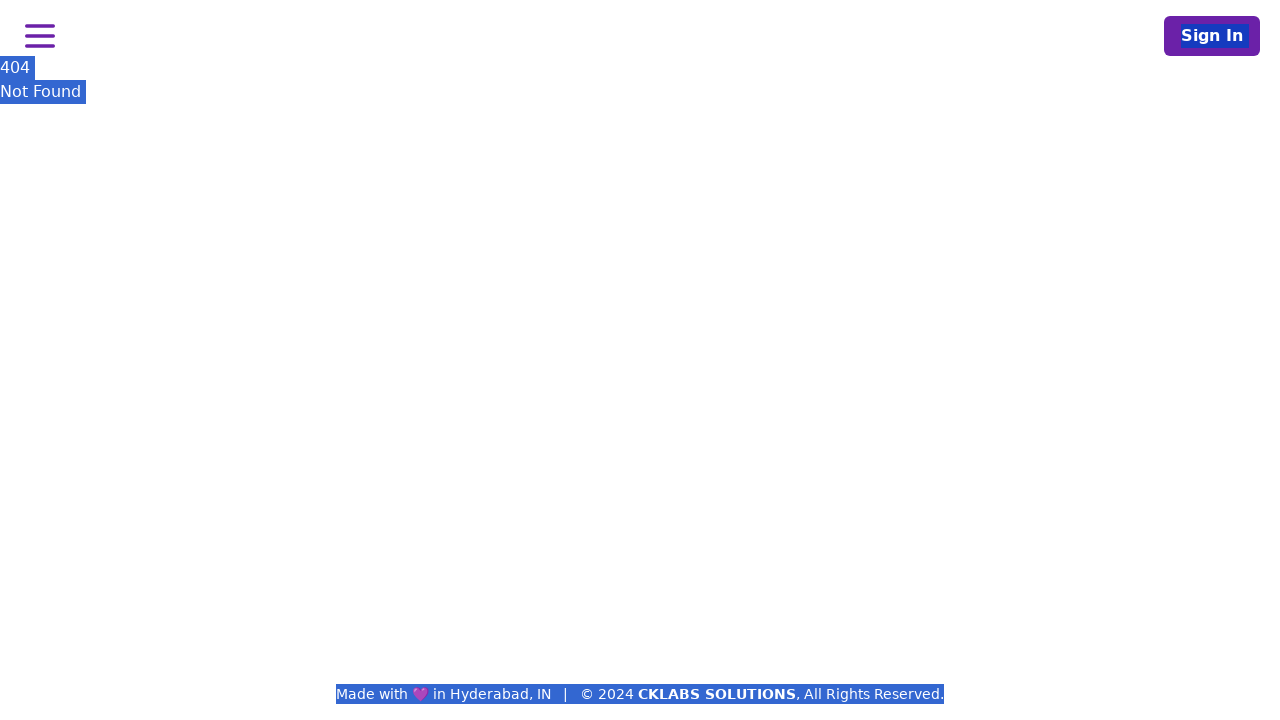

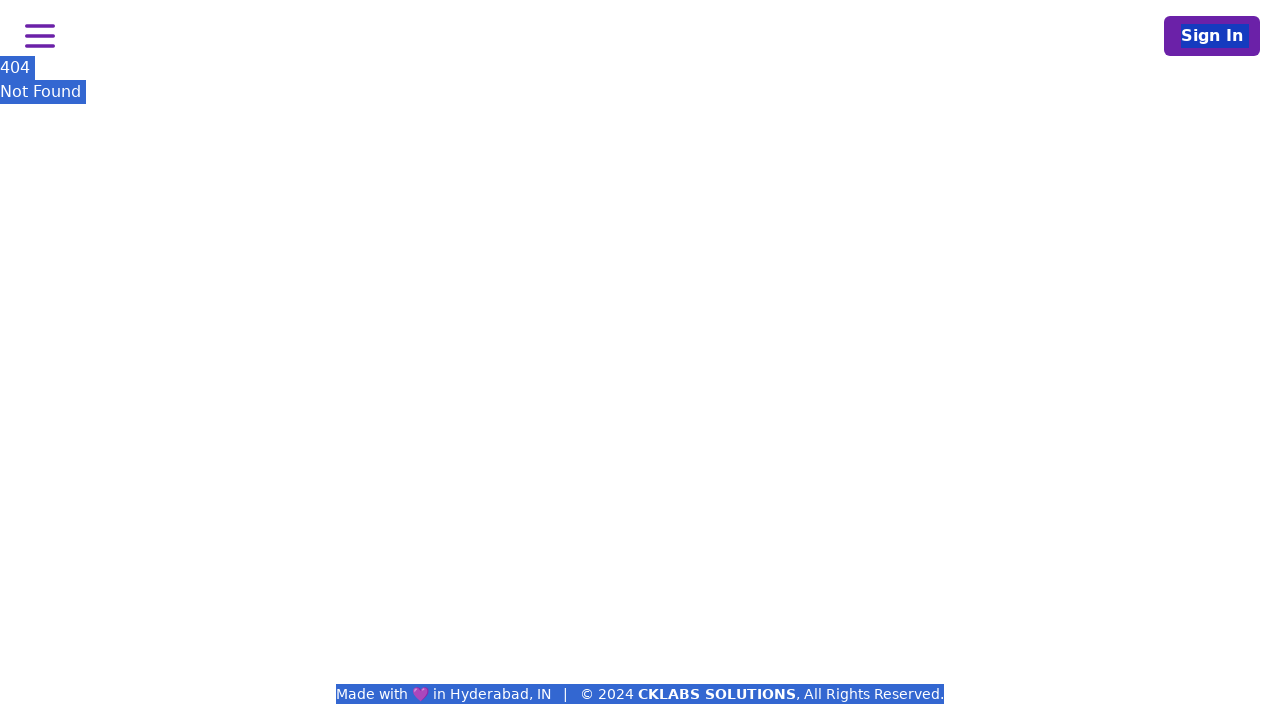